Tests opting out of A/B tests by visiting the page first, adding an opt-out cookie, refreshing, and verifying the heading changes to "No A/B Test"

Starting URL: http://the-internet.herokuapp.com/abtest

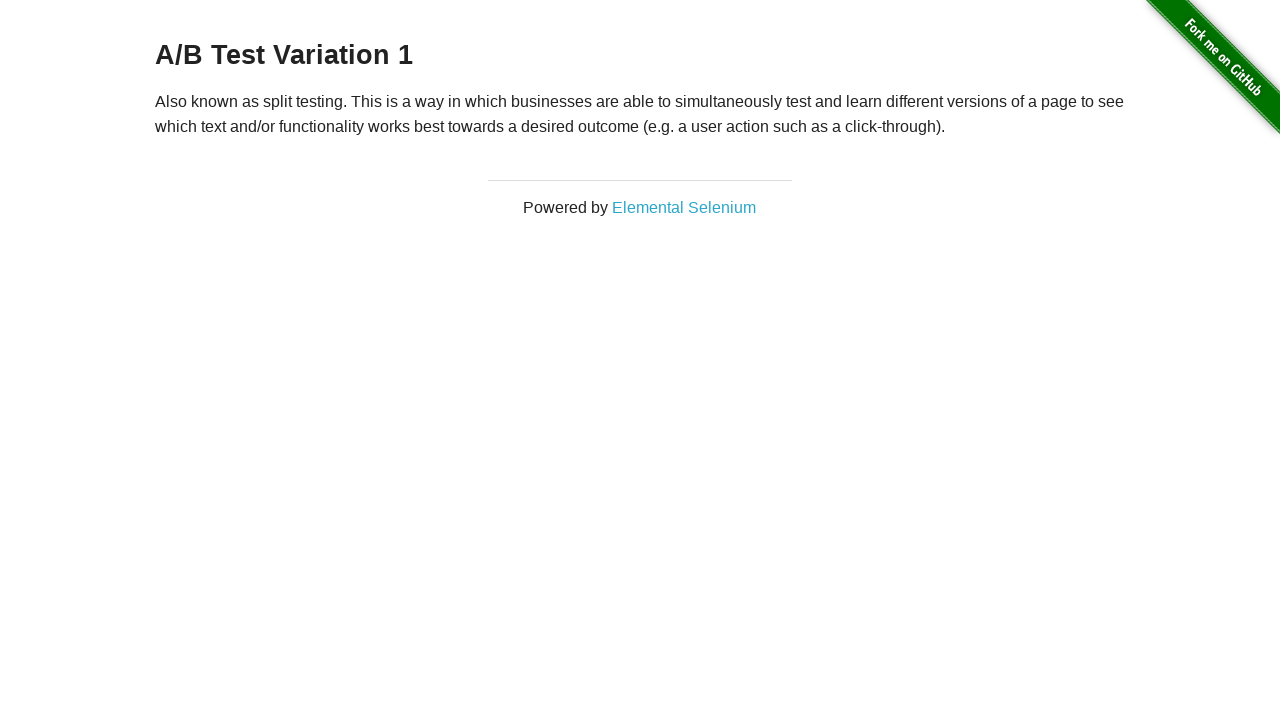

Navigated to A/B test page
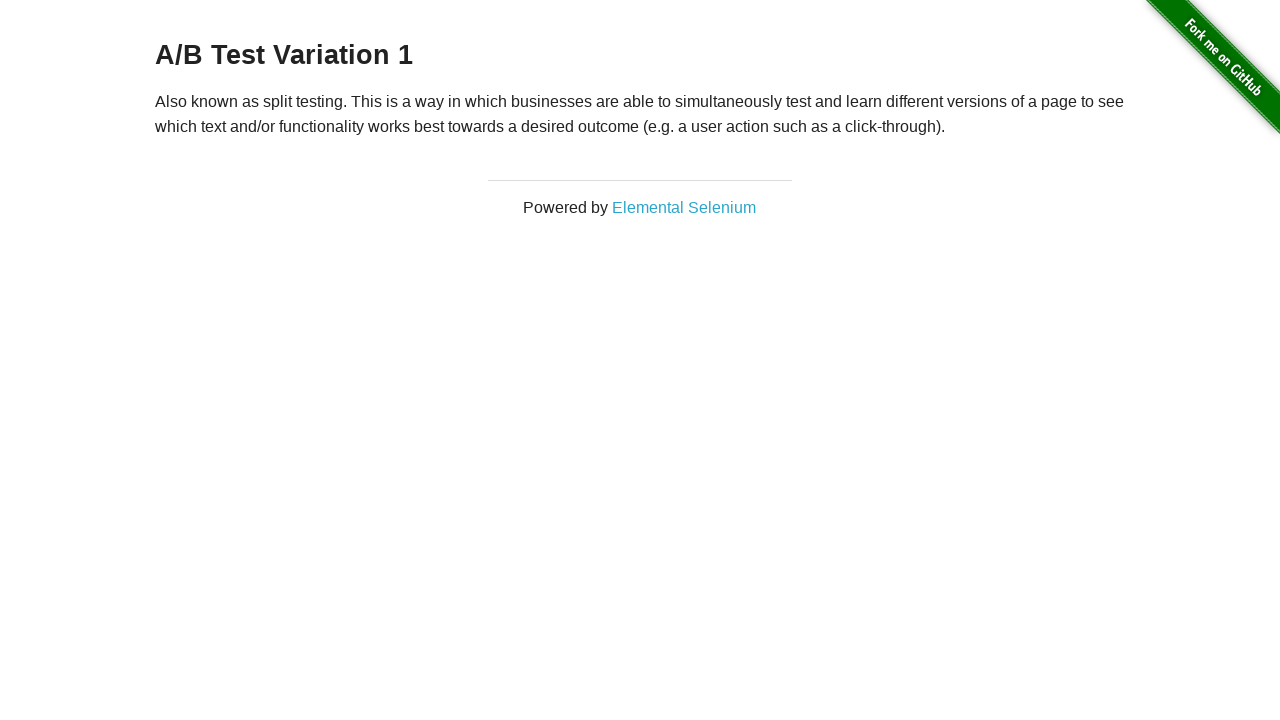

Located h3 heading element
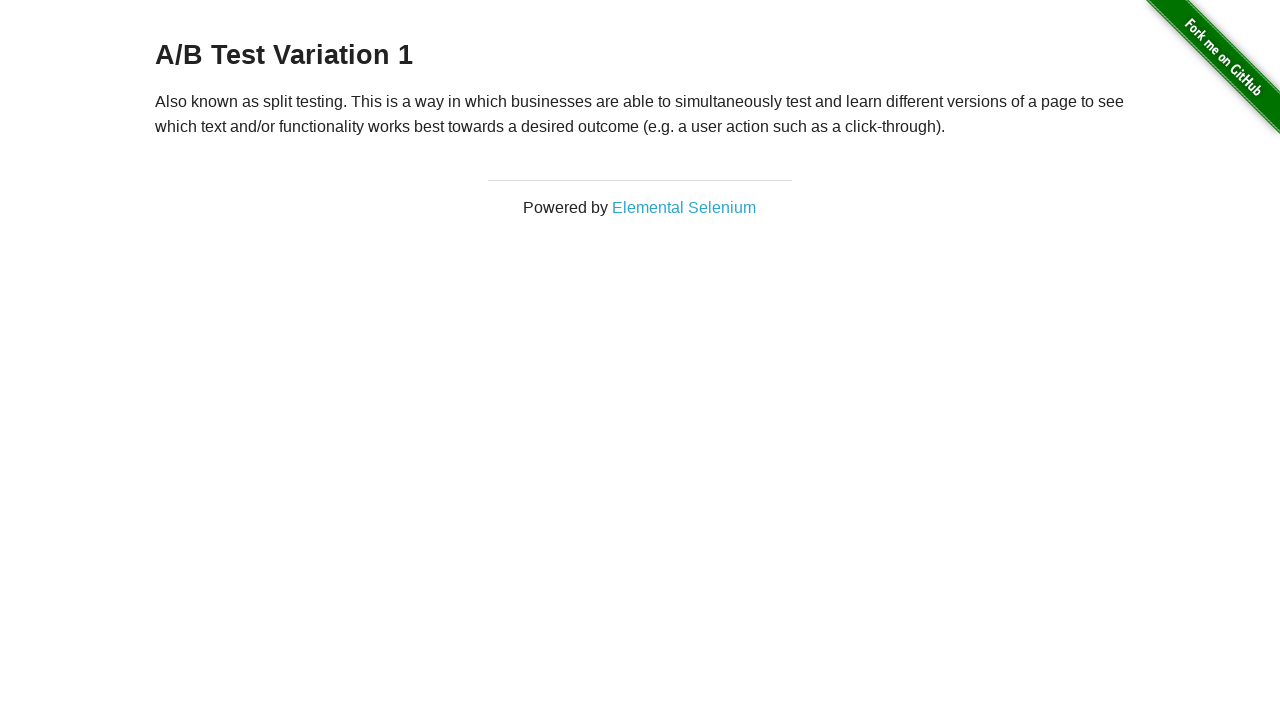

Retrieved heading text: 'A/B Test Variation 1'
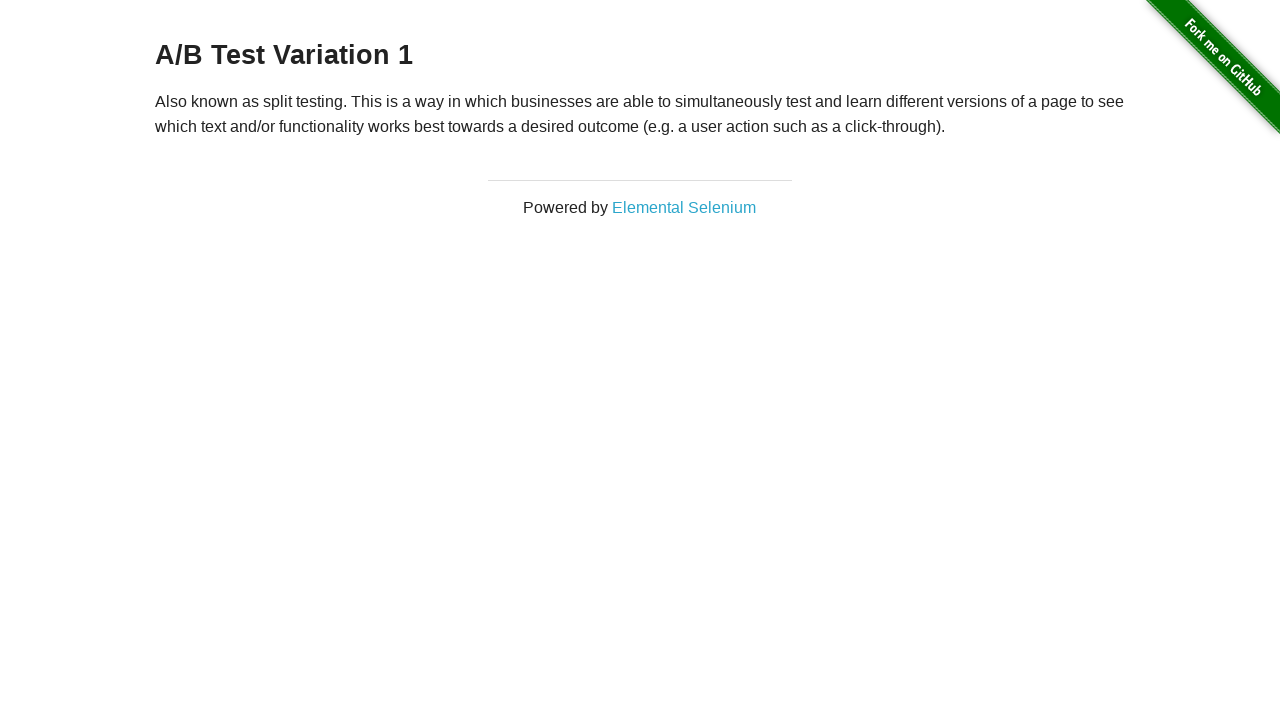

Added optimizelyOptOut cookie to opt out of A/B test
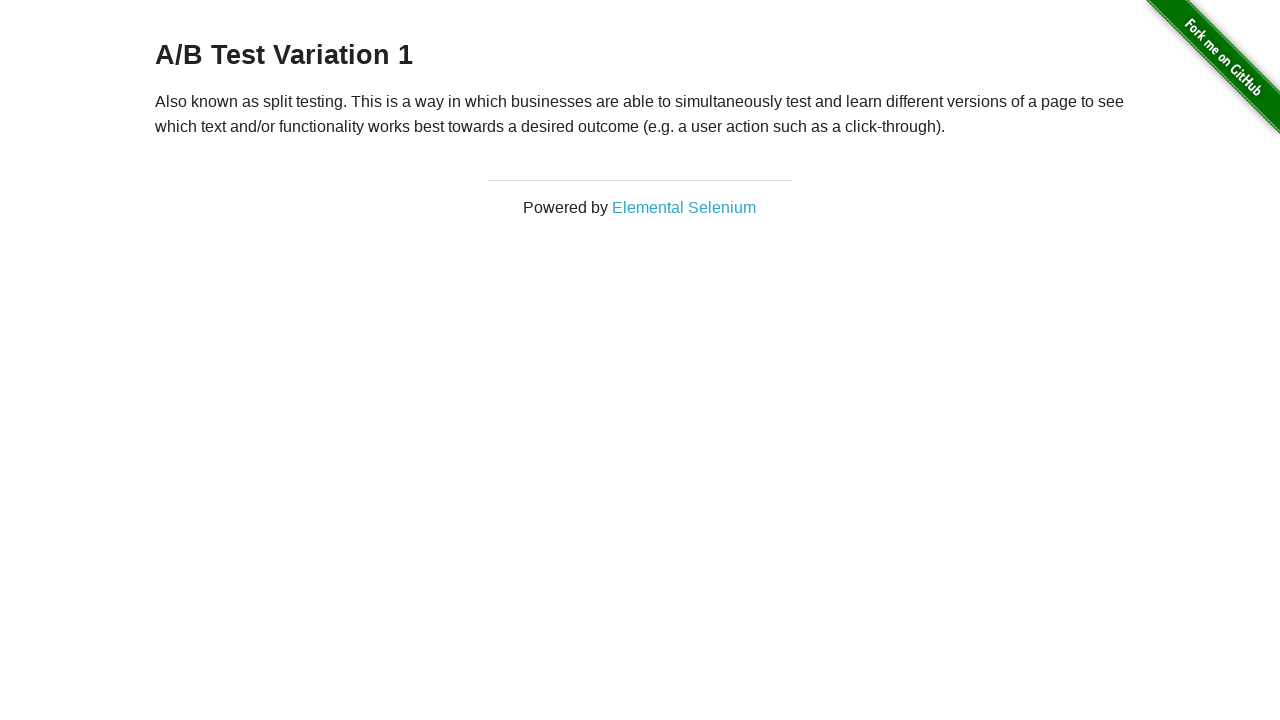

Reloaded page after adding opt-out cookie
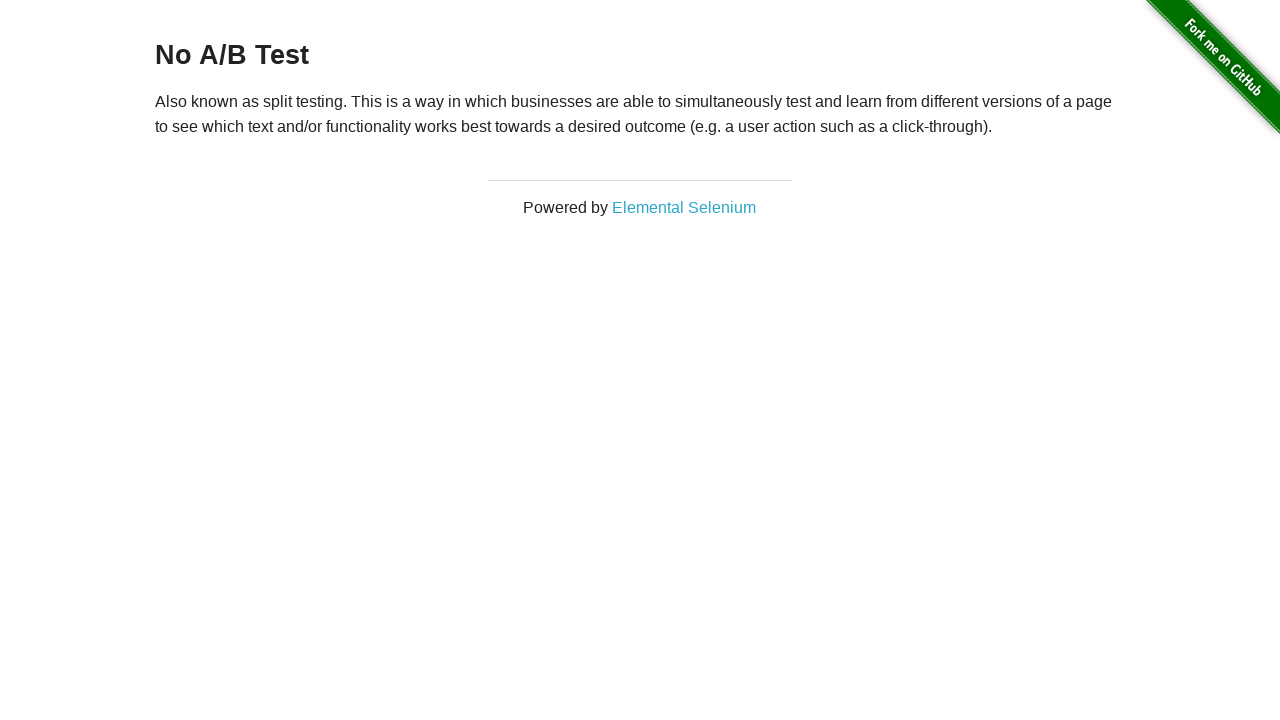

Waited for h3 heading to be present
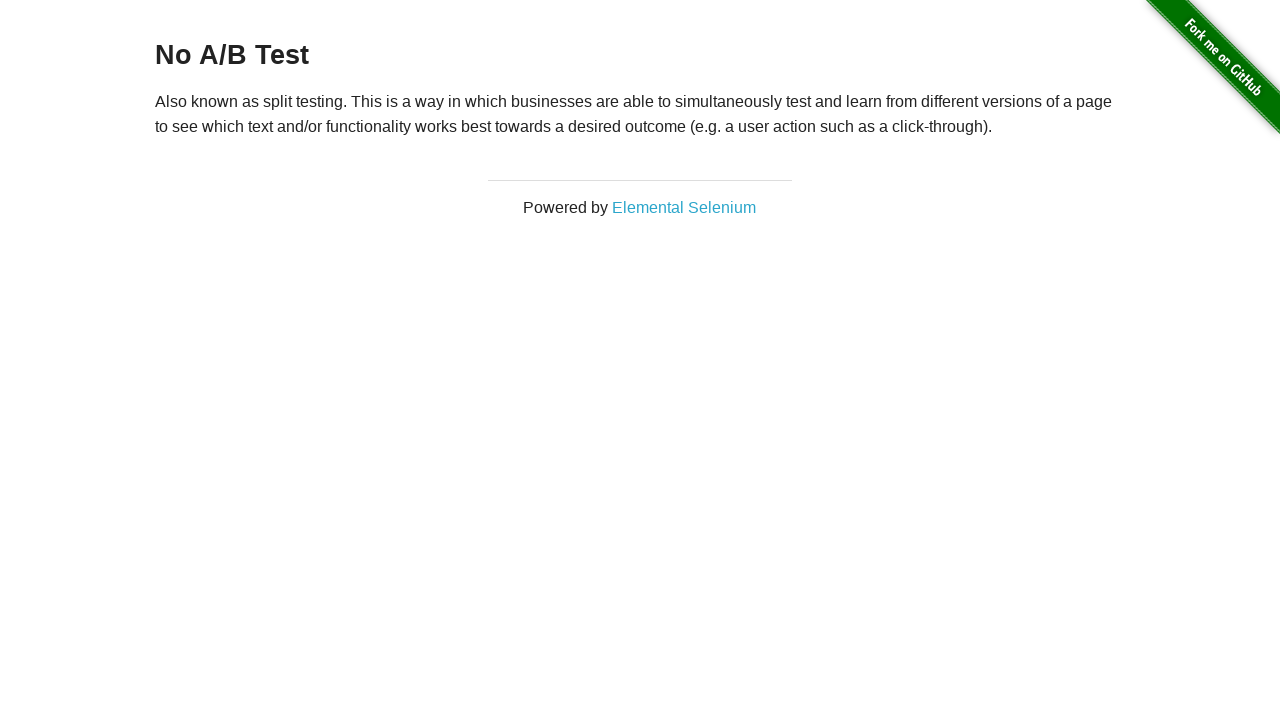

Retrieved final heading text: 'No A/B Test'
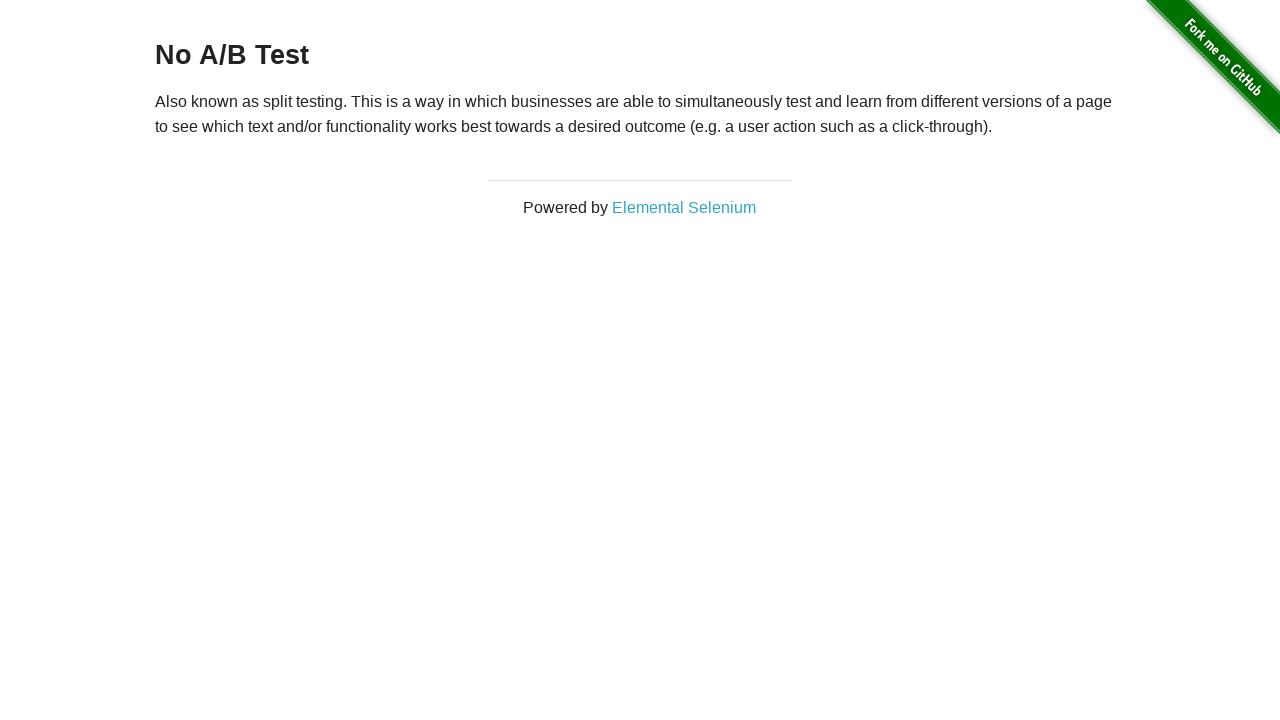

Verified heading text is 'No A/B Test' - opt-out successful
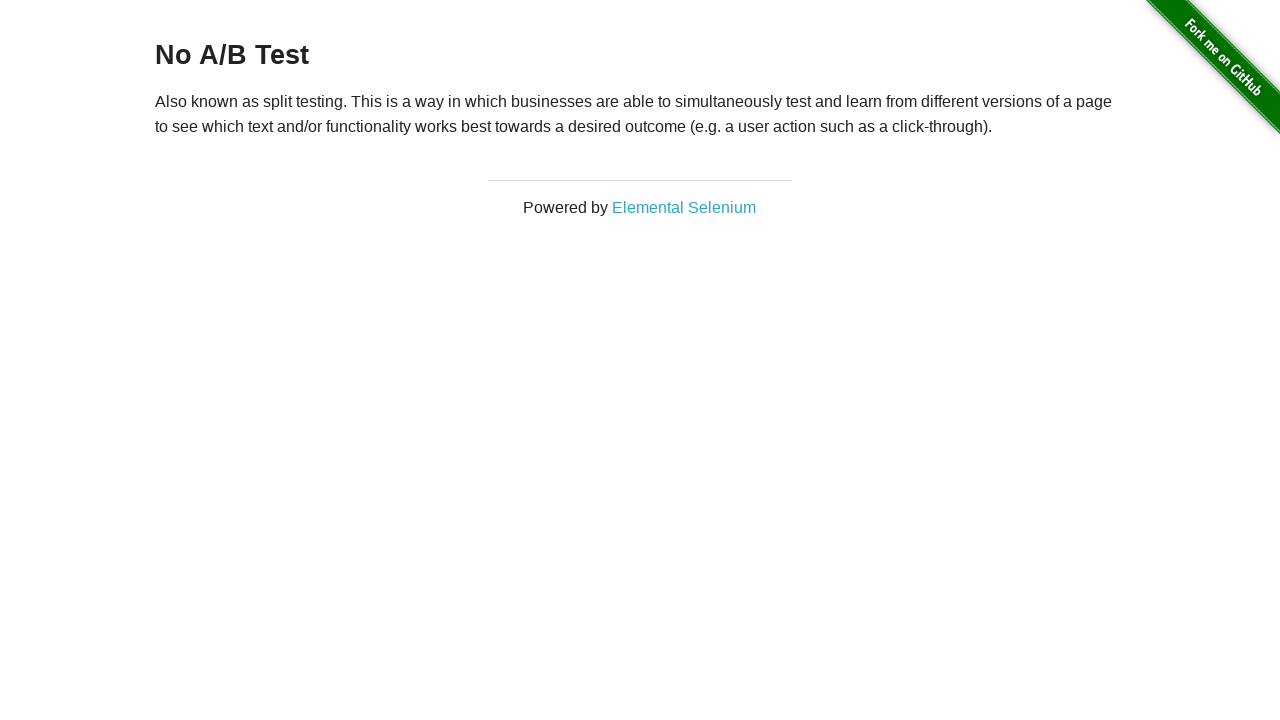

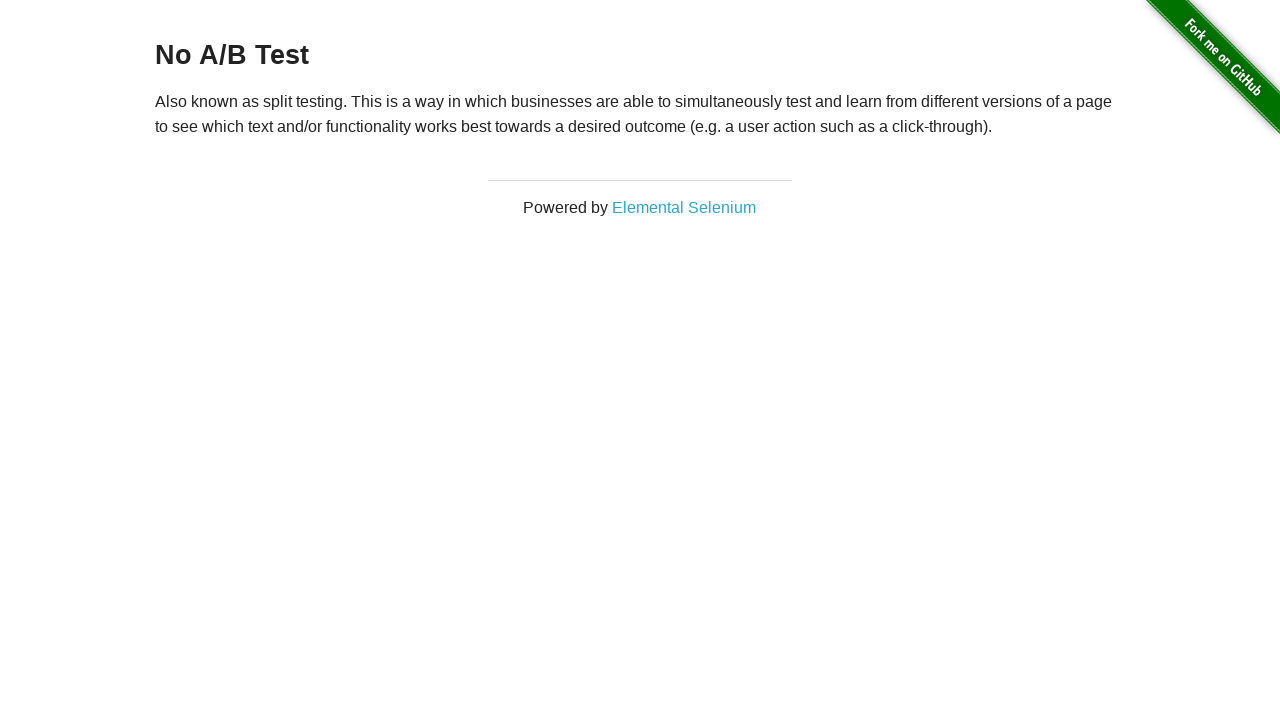